Tests browser window manipulation by maximizing the window, then resizing it to specific dimensions (600x350), and repositioning the window to coordinates (300, 350).

Starting URL: https://opensource-demo.orangehrmlive.com/web/index.php/auth/login

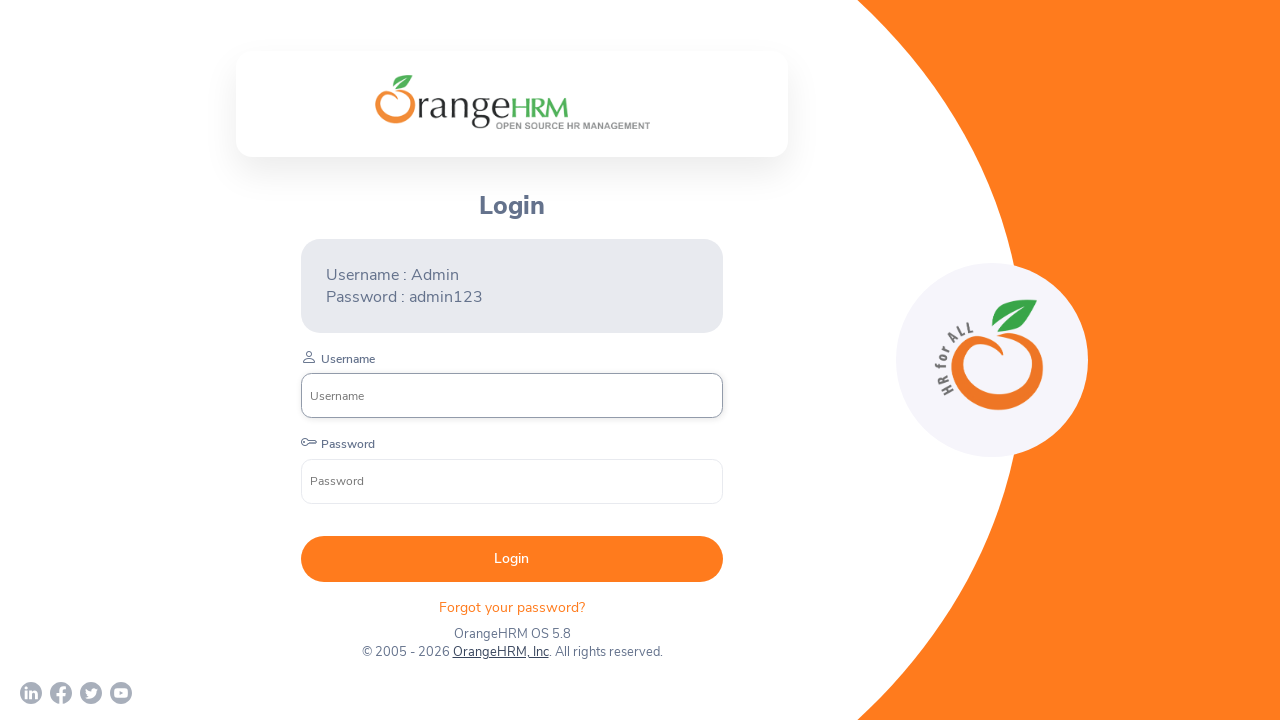

Set viewport to maximum size (1920x1080)
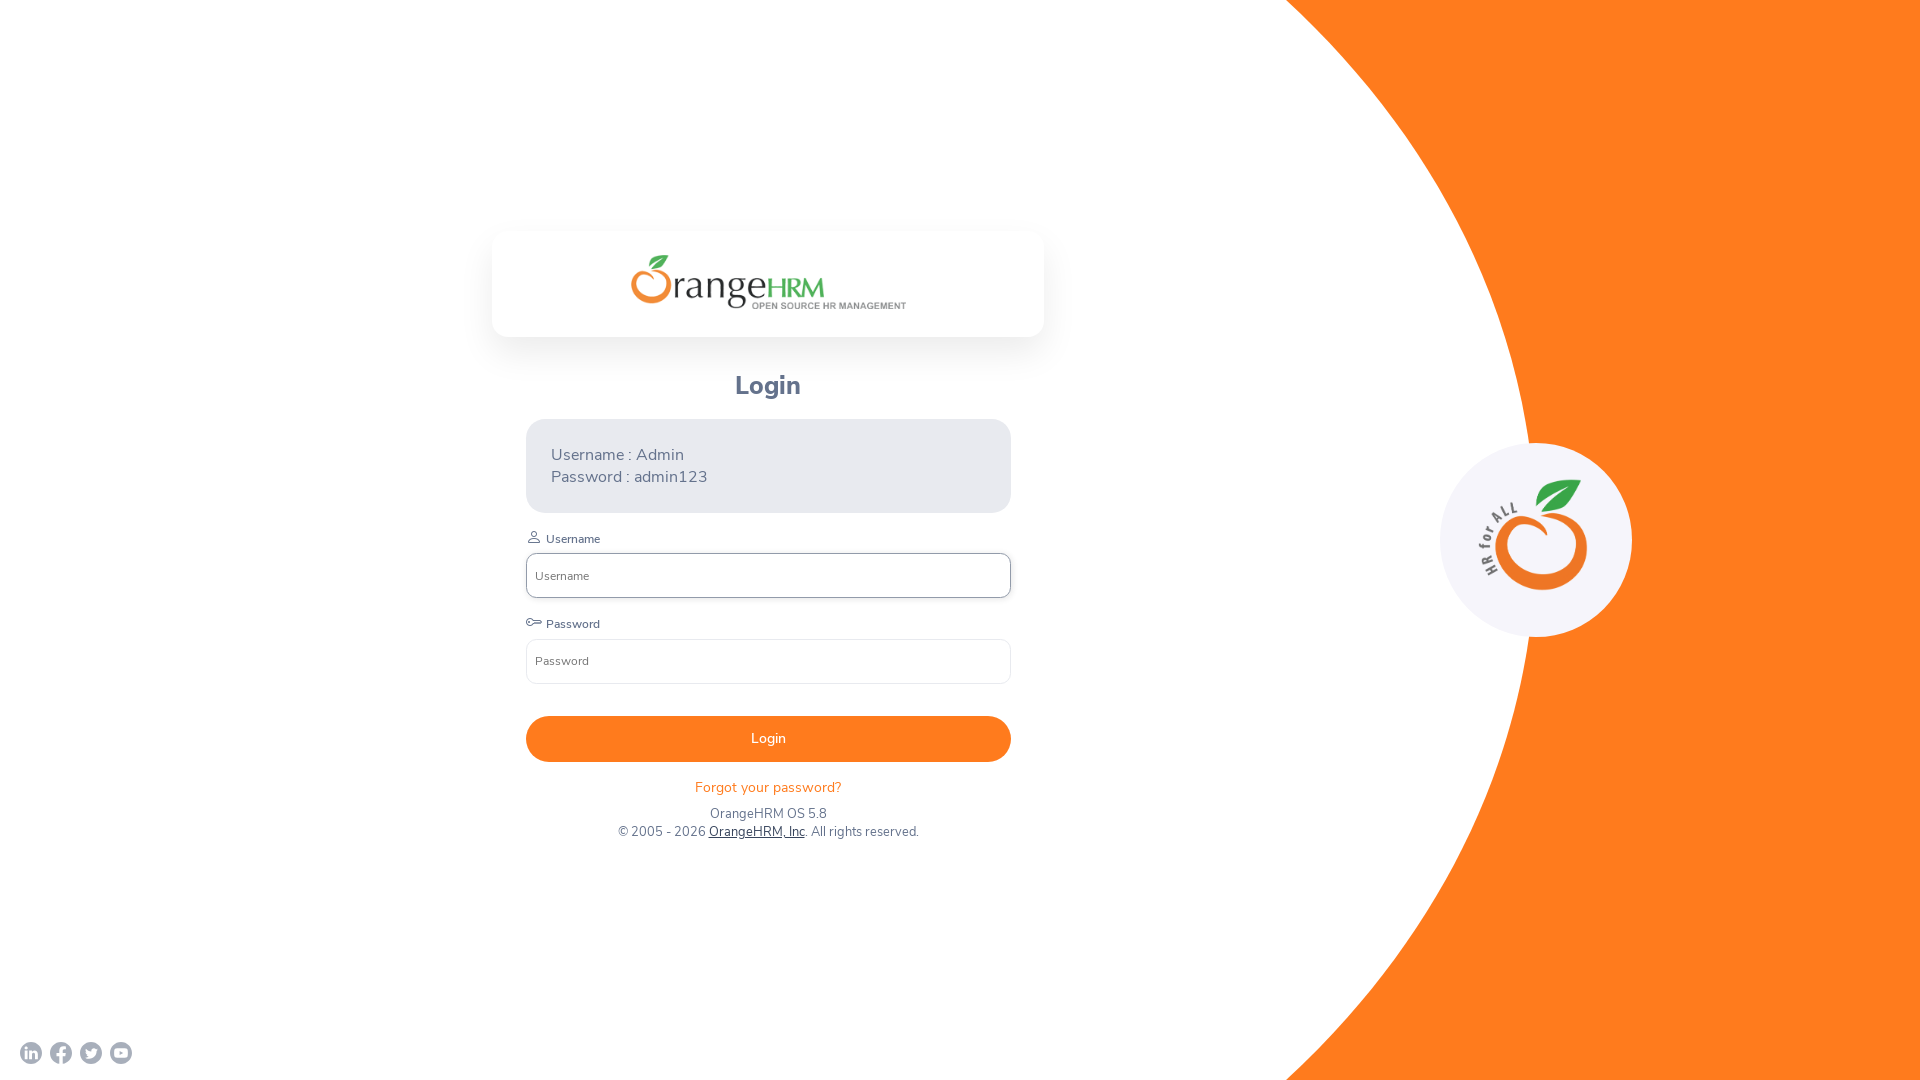

Retrieved and printed current viewport size
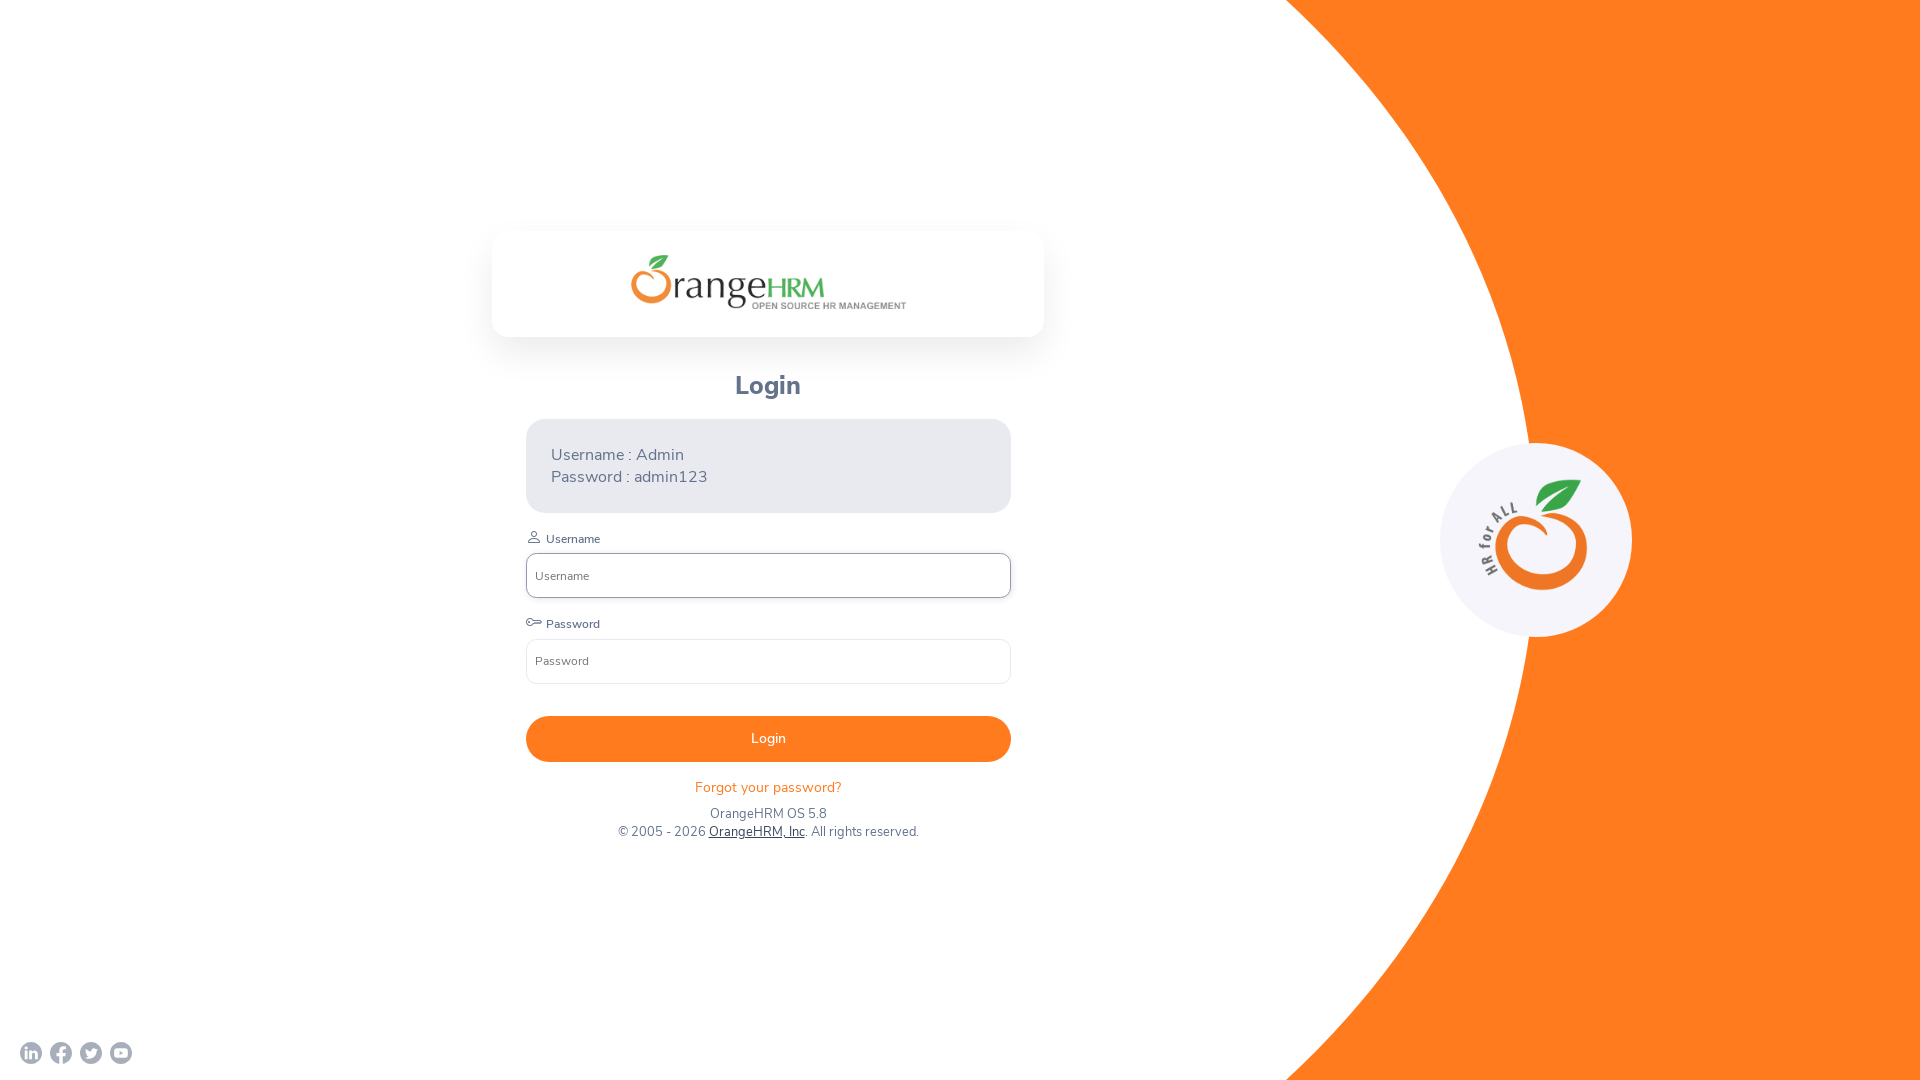

Resized viewport to specific dimensions (600x350)
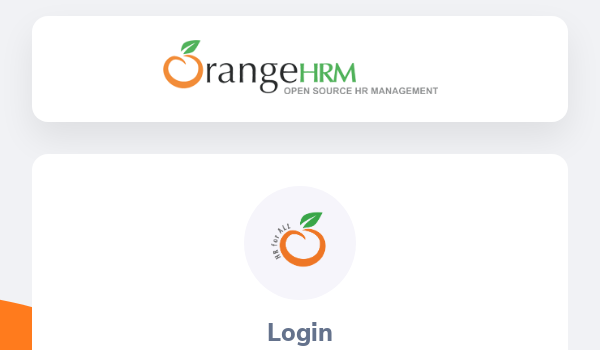

Waited 2 seconds to observe viewport change
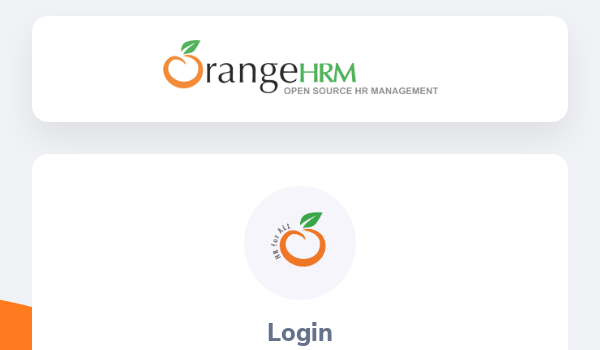

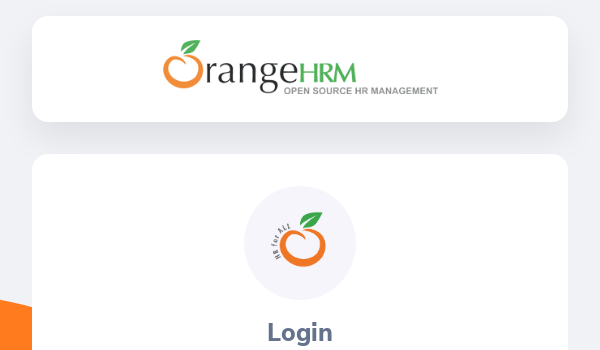